Tests double-click functionality by double-clicking a button to trigger a confirmation message

Starting URL: https://demoqa.com/buttons

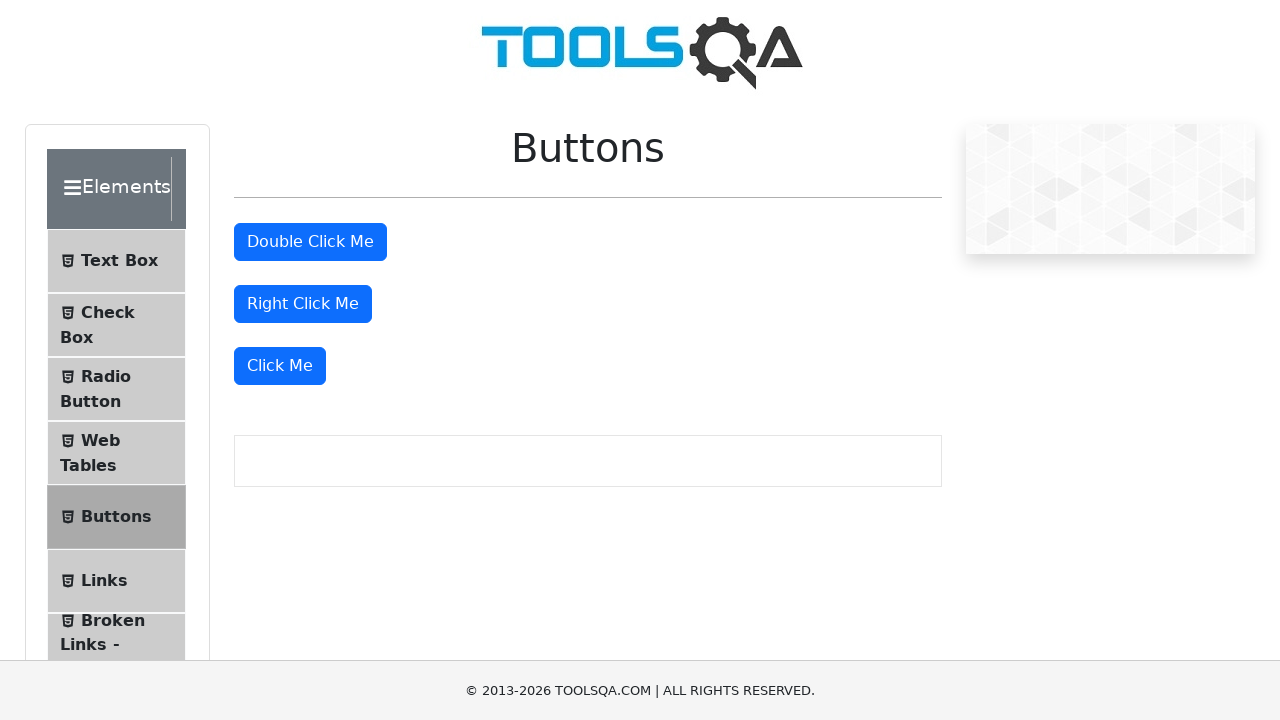

Navigated to DemoQA buttons page
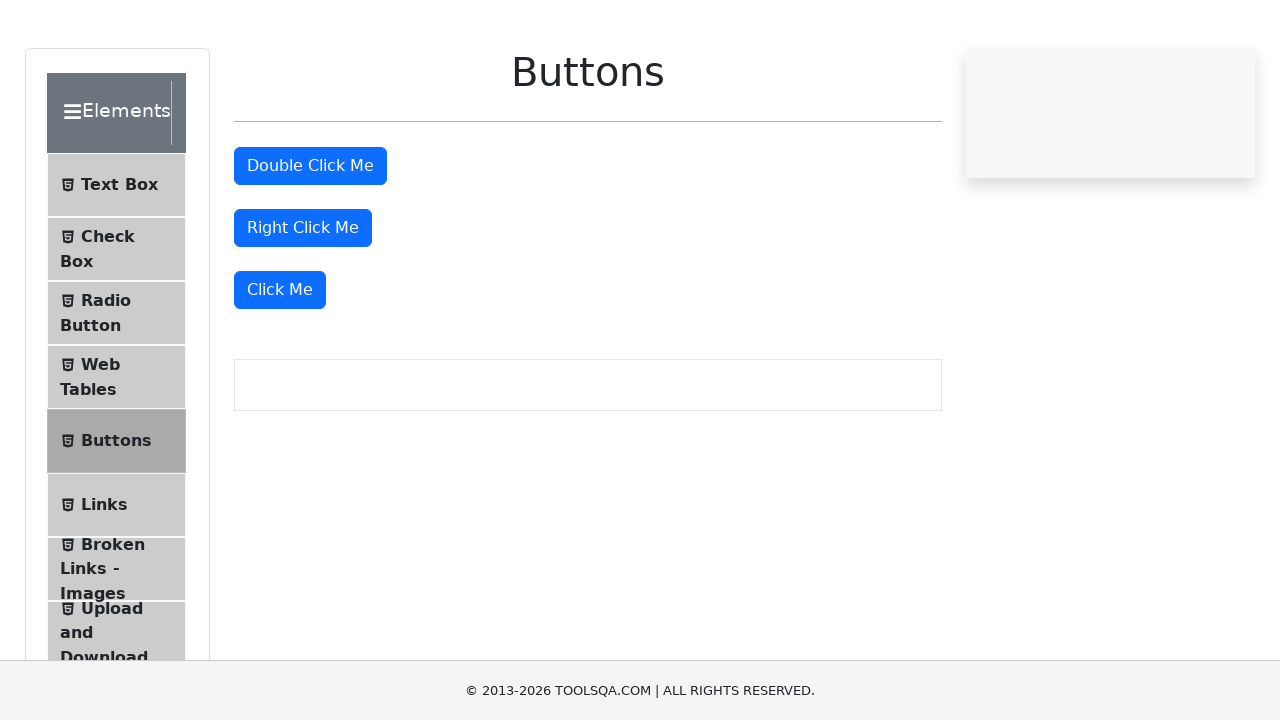

Double-clicked the 'Double Click Me' button at (310, 242) on button#doubleClickBtn
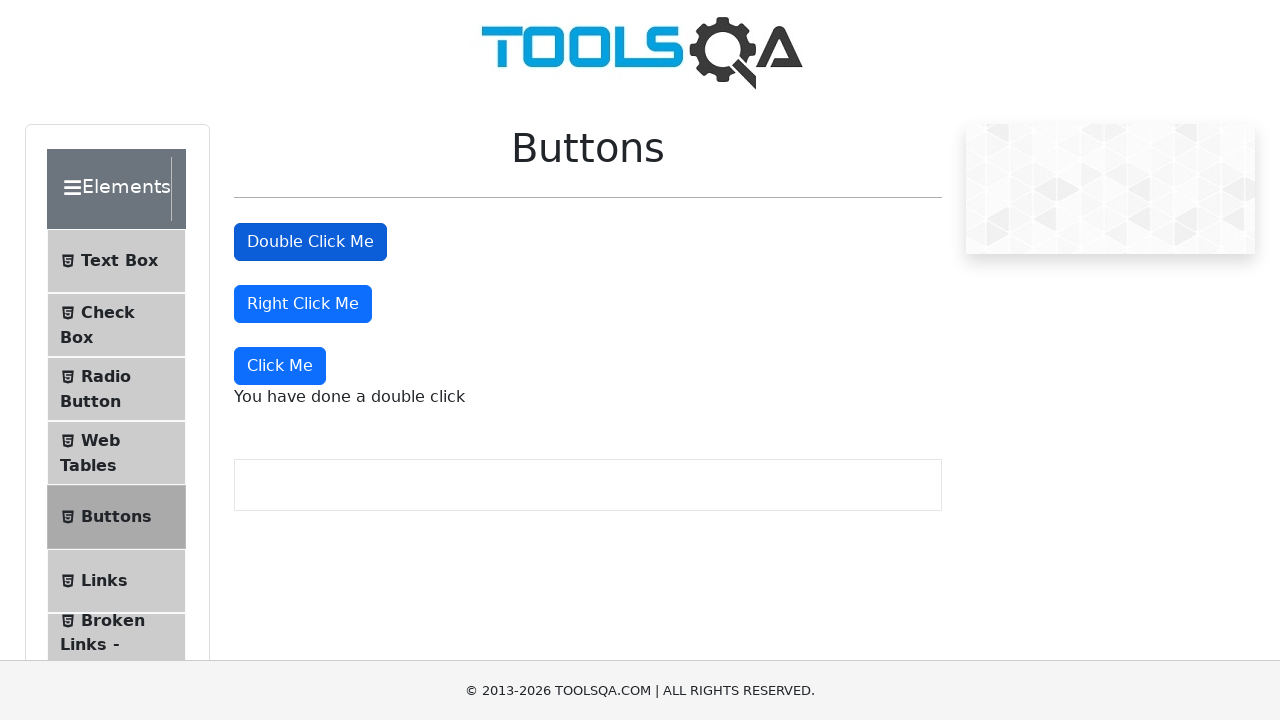

Confirmation message appeared after double-click
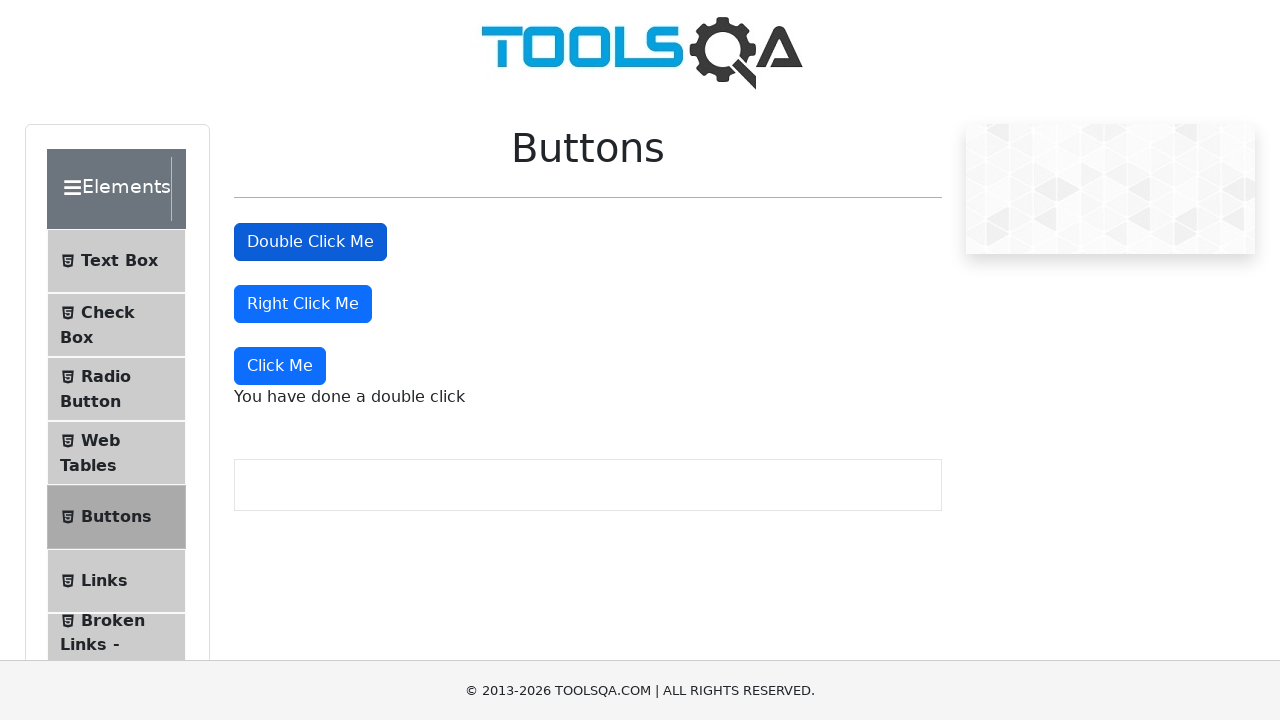

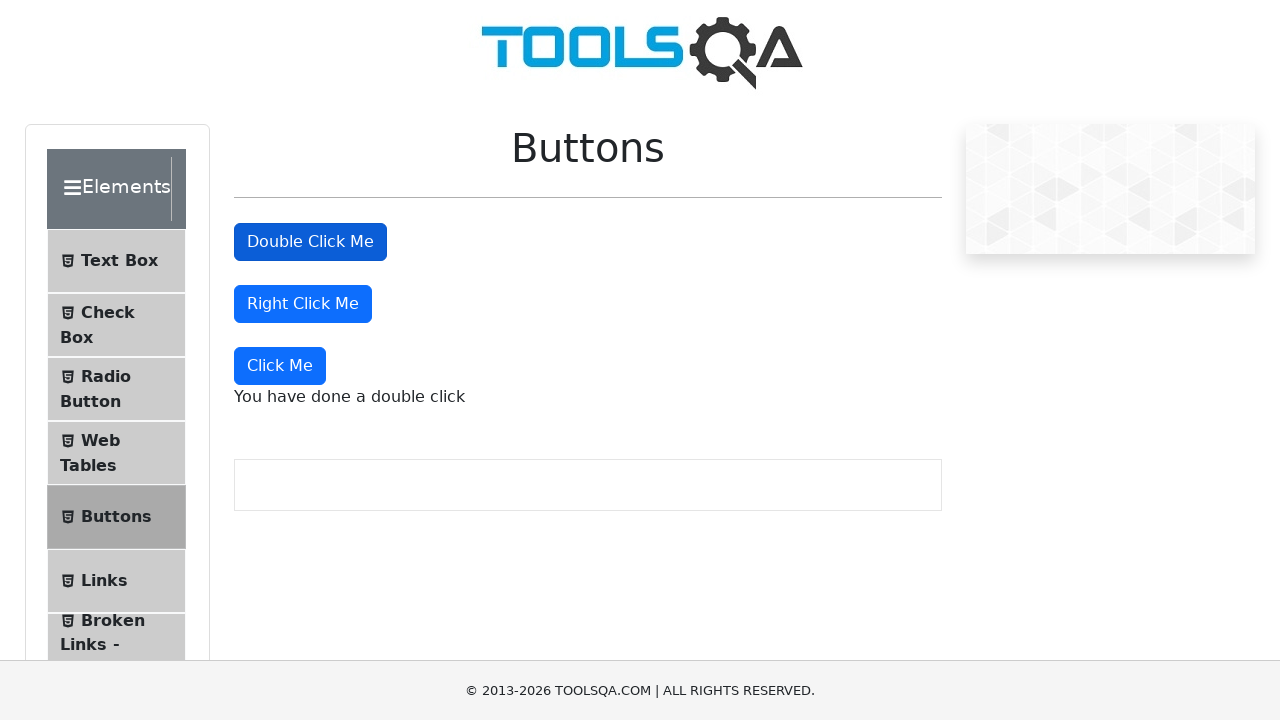